Tests mouse hover actions on USPS website by hovering over the Send tab to open a dropdown menu, then clicking on the "Look Up Zip code" option

Starting URL: https://www.usps.com

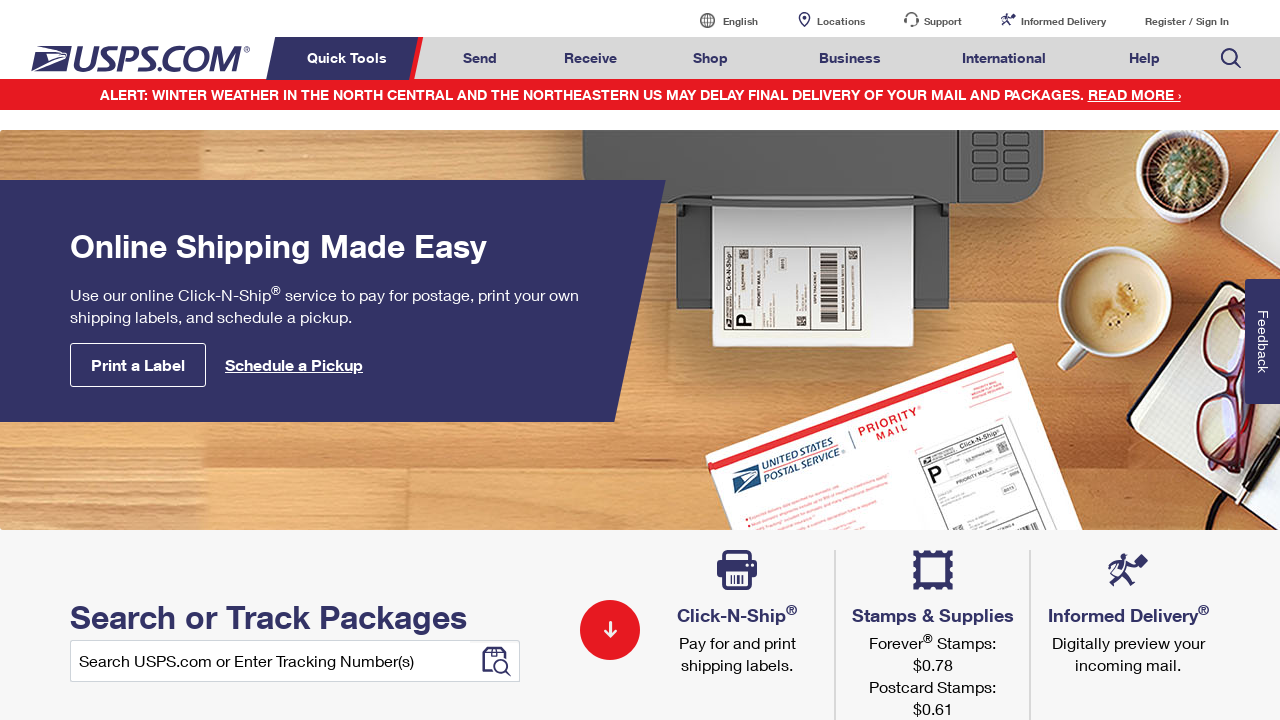

Hovered over Send tab to open dropdown menu at (480, 58) on text='Send'
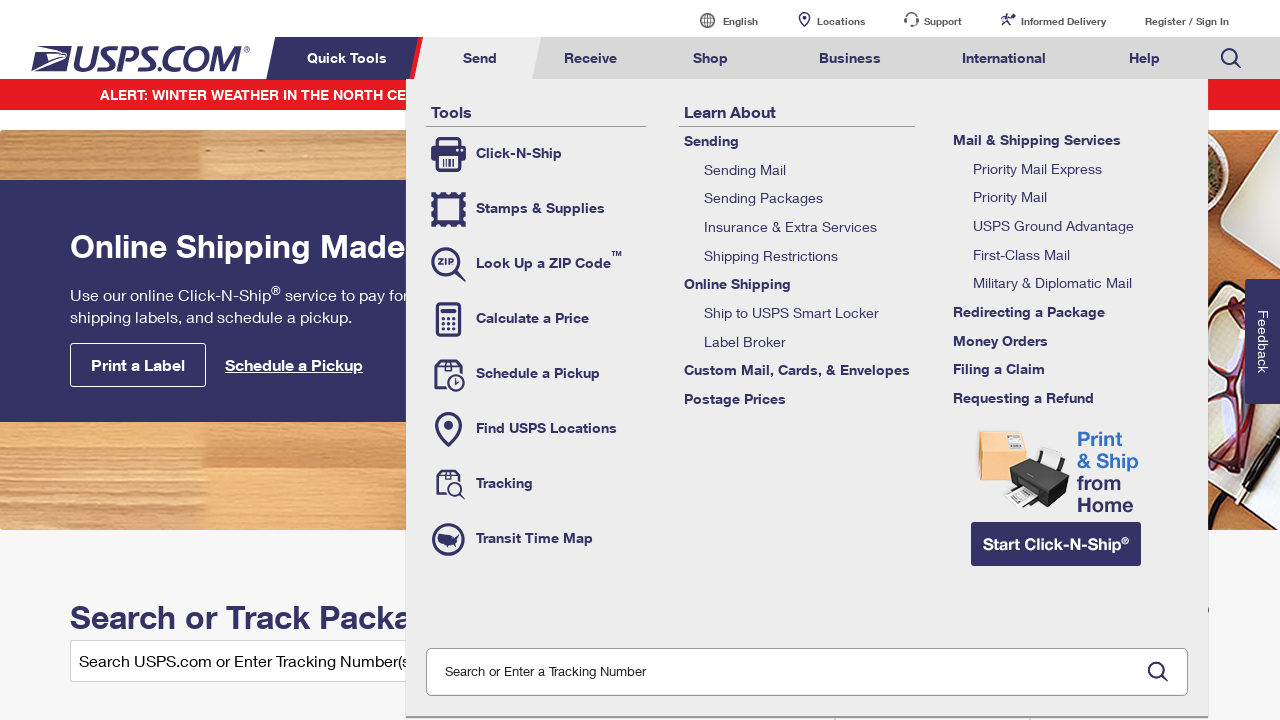

Clicked on Look Up a ZIP Code option from dropdown at (536, 264) on text='Look Up a ZIP Code'
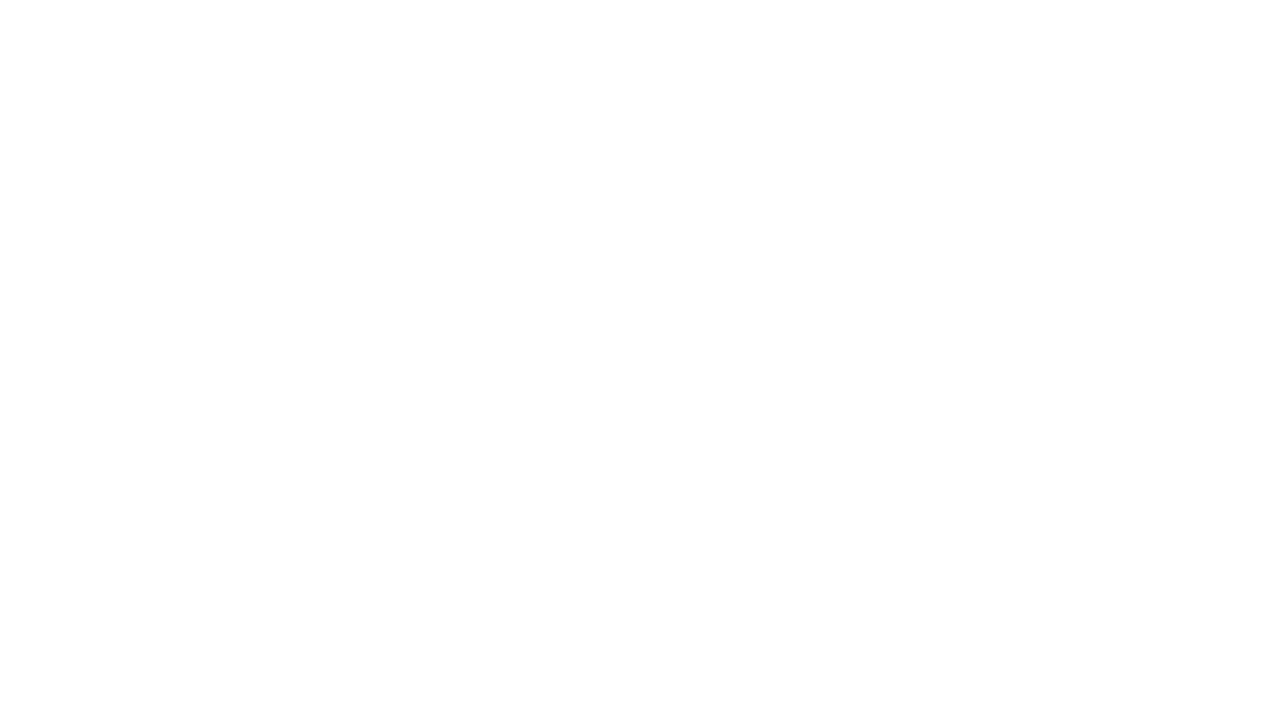

ZIP code lookup page loaded successfully
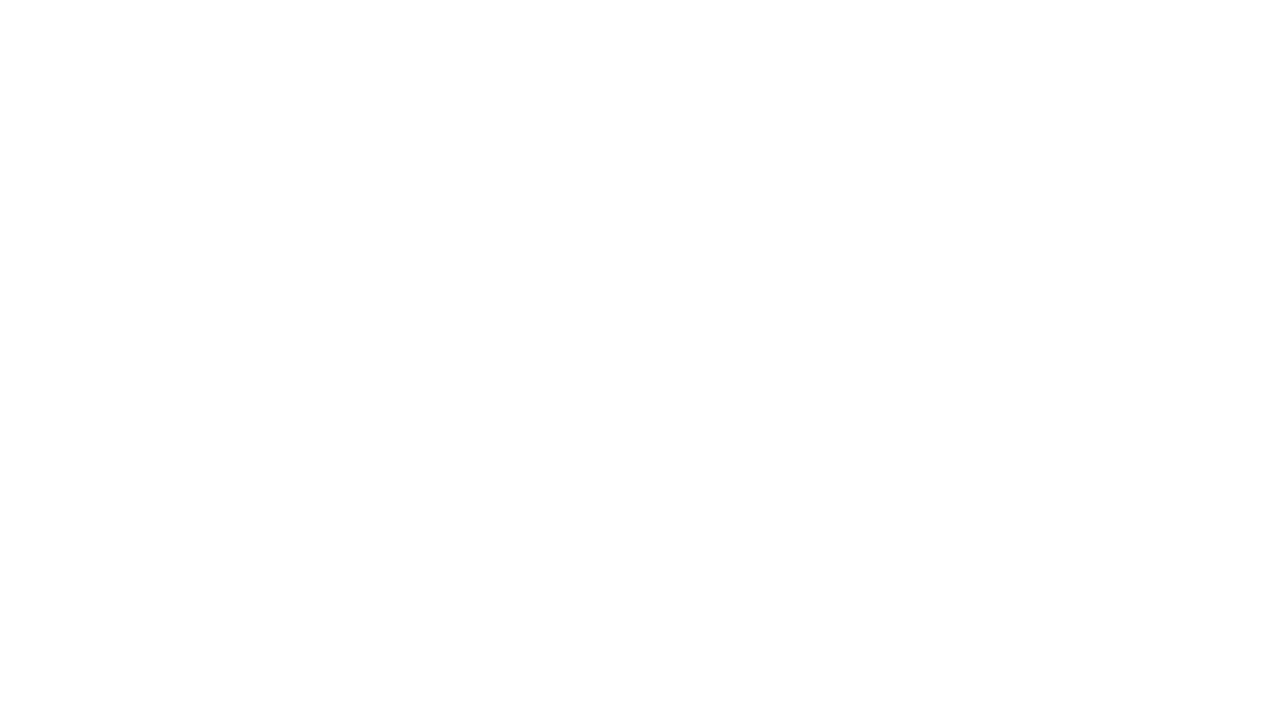

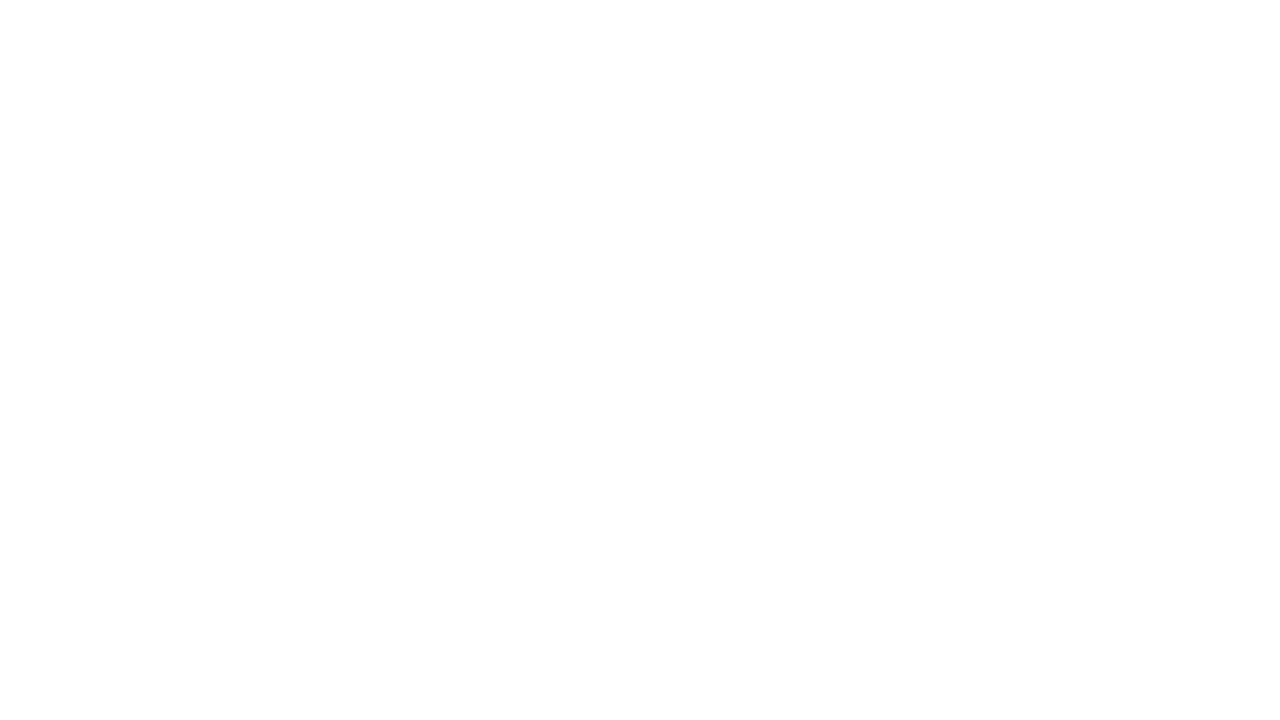